Tests filtering to display all todo items regardless of completion status

Starting URL: https://demo.playwright.dev/todomvc

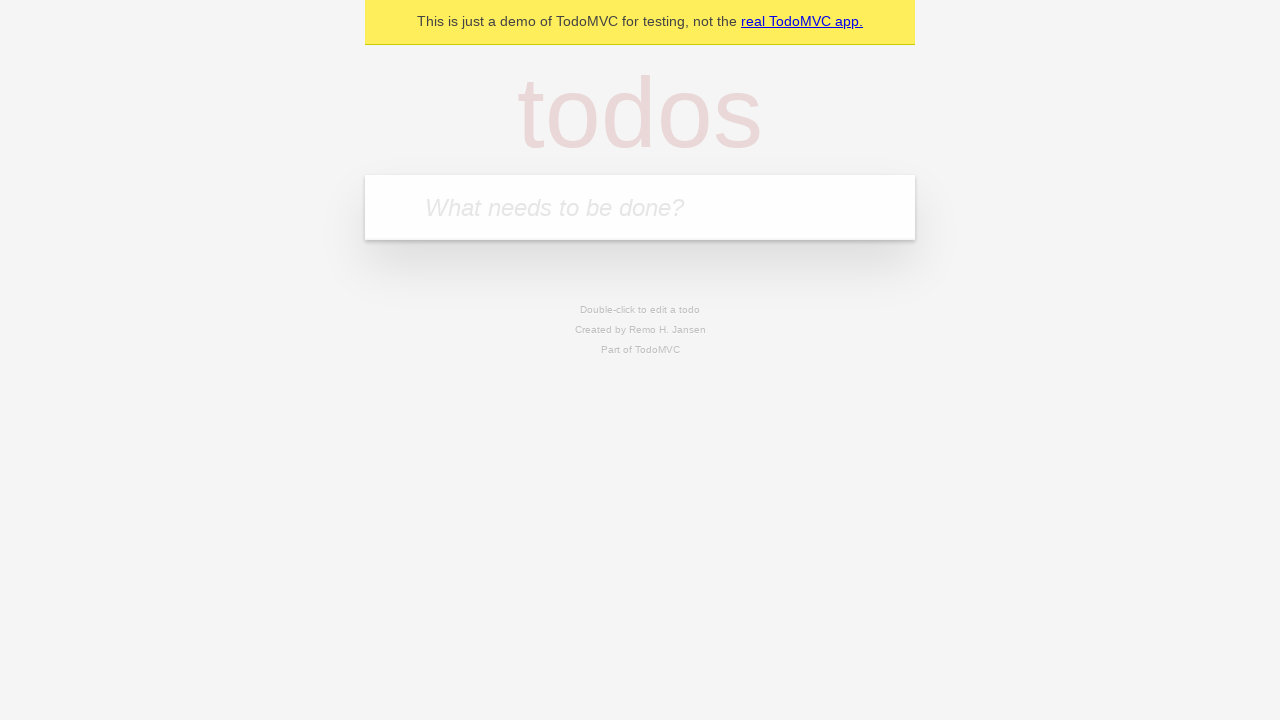

Filled todo input with 'buy some cheese' on internal:attr=[placeholder="What needs to be done?"i]
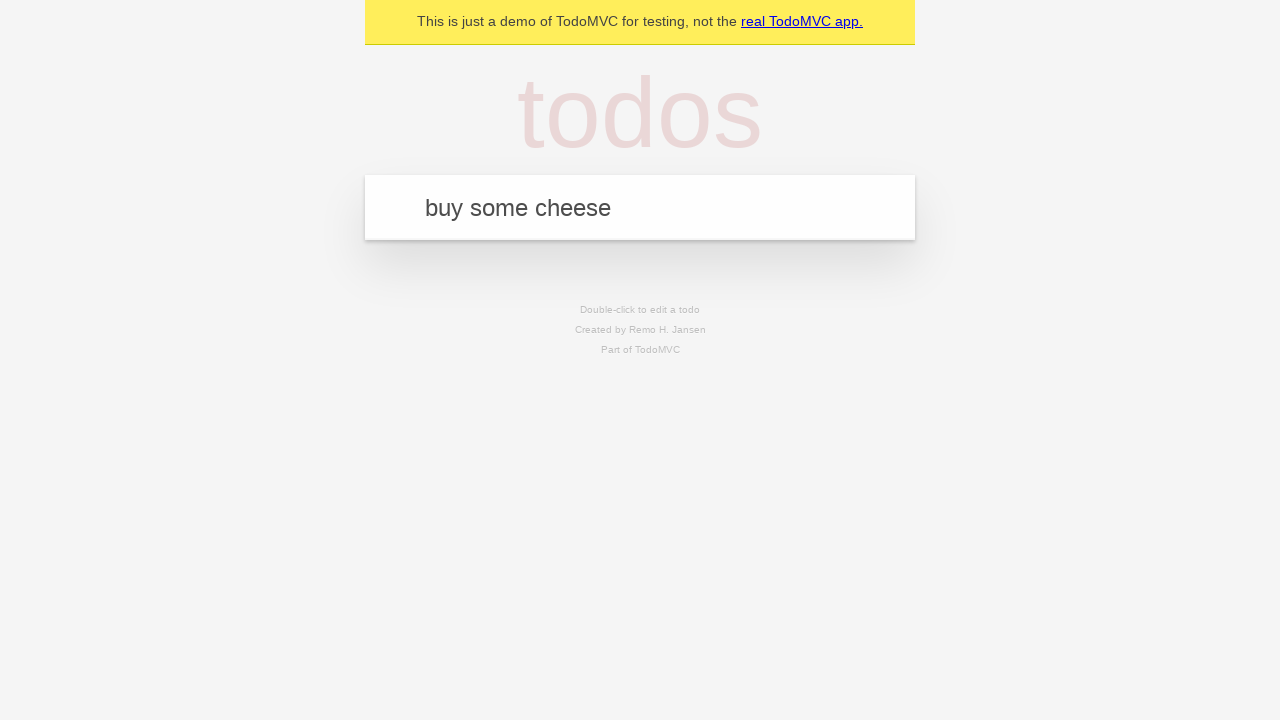

Pressed Enter to create first todo item on internal:attr=[placeholder="What needs to be done?"i]
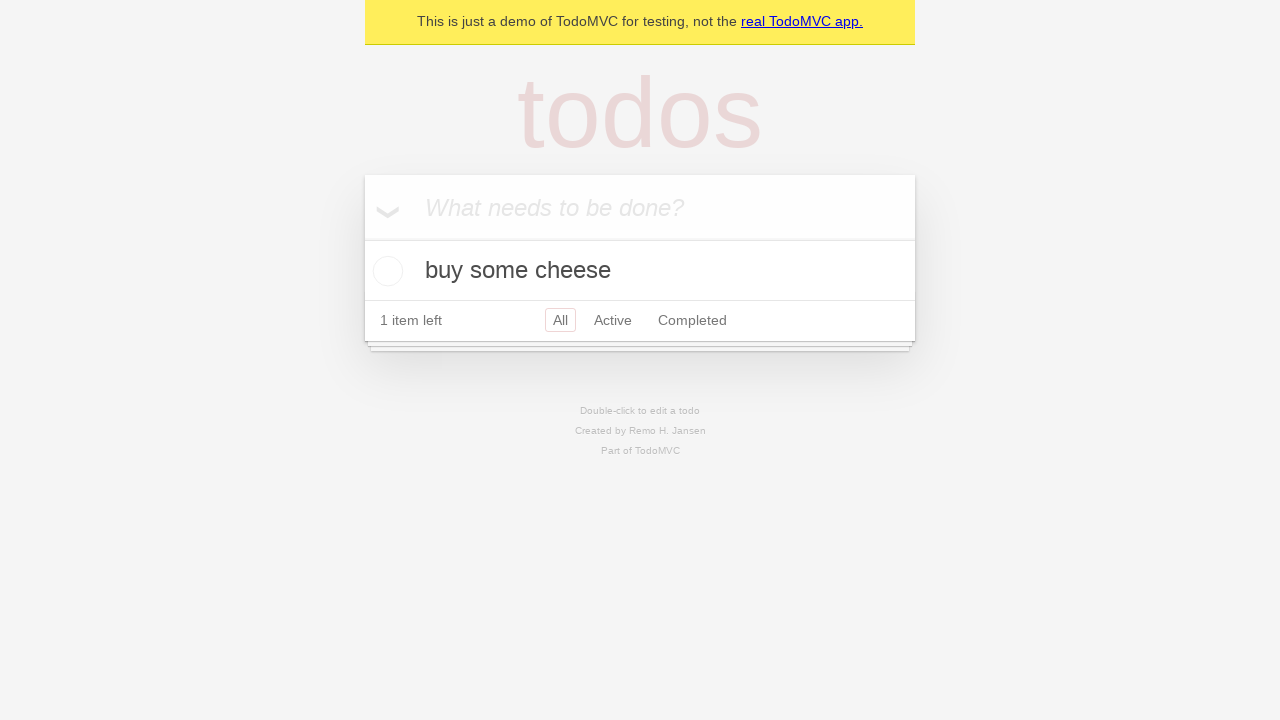

Filled todo input with 'feed the cat' on internal:attr=[placeholder="What needs to be done?"i]
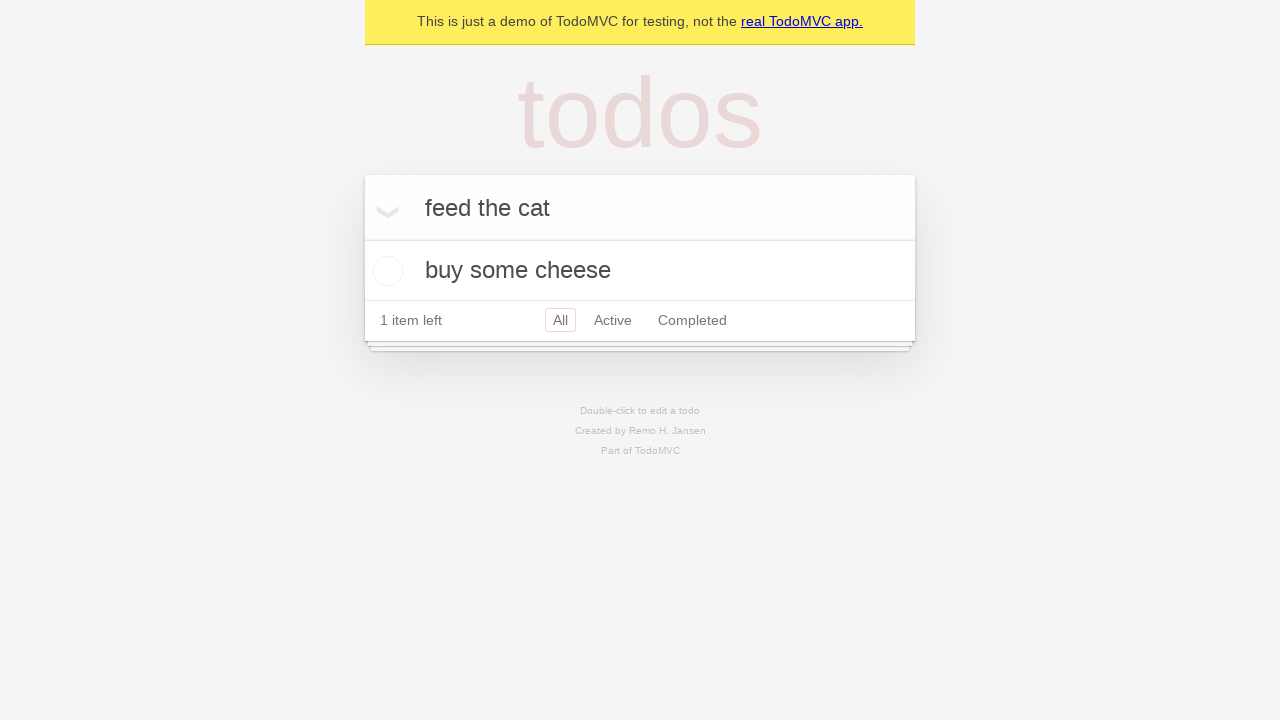

Pressed Enter to create second todo item on internal:attr=[placeholder="What needs to be done?"i]
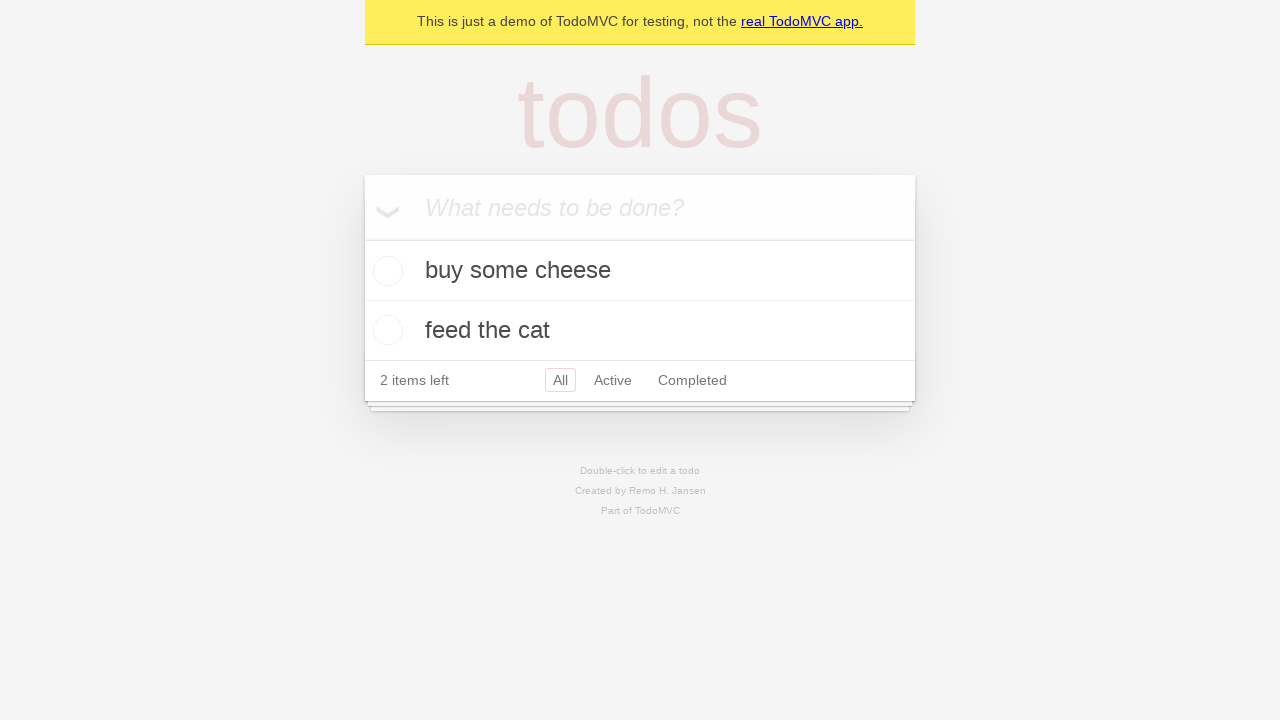

Filled todo input with 'book a doctors appointment' on internal:attr=[placeholder="What needs to be done?"i]
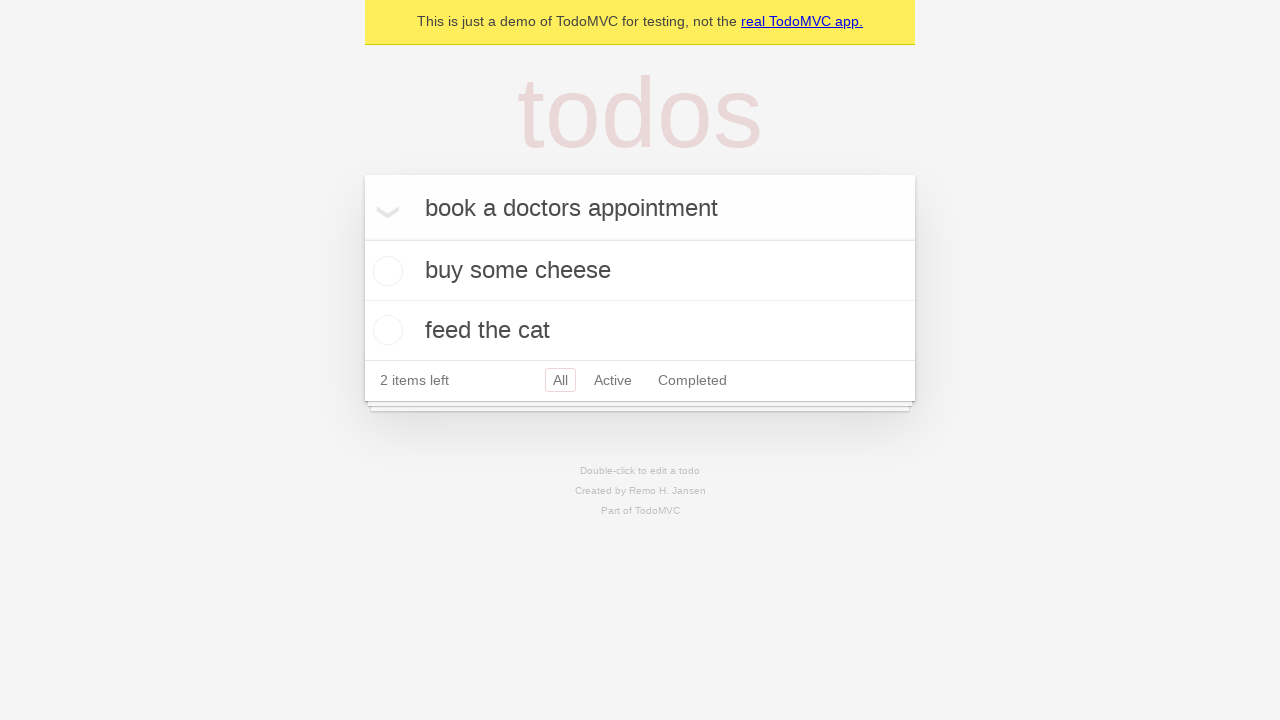

Pressed Enter to create third todo item on internal:attr=[placeholder="What needs to be done?"i]
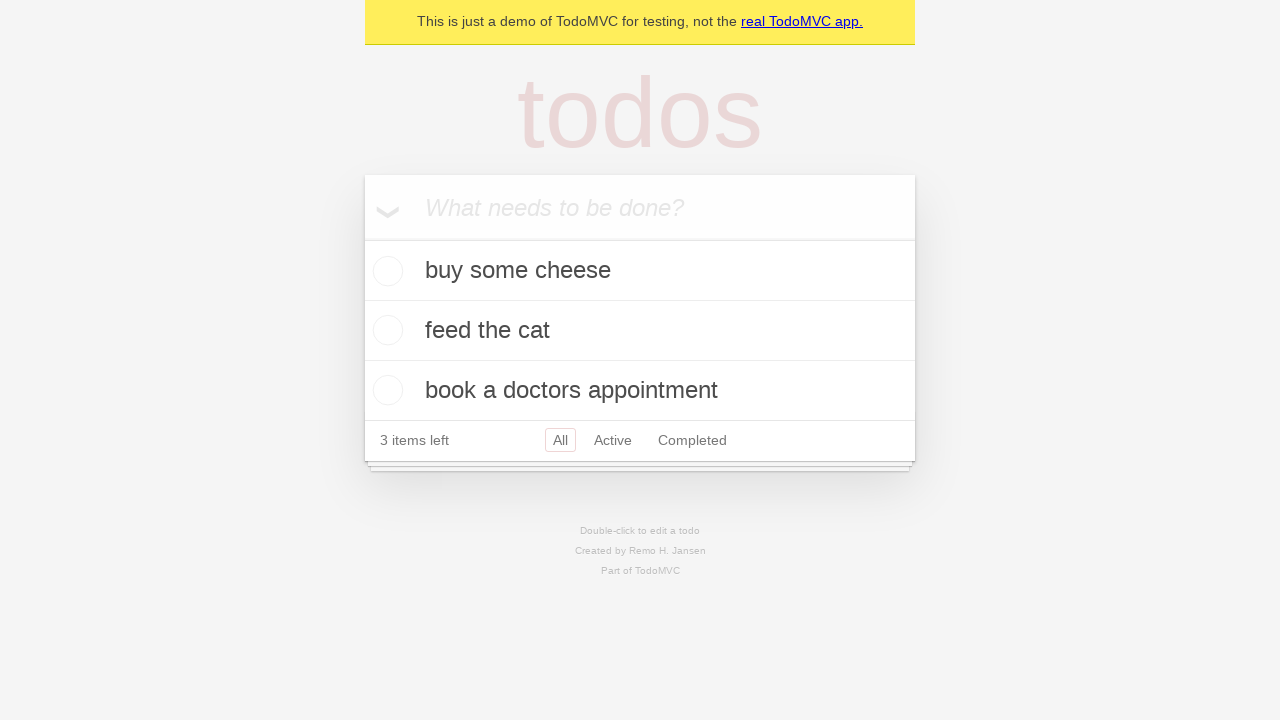

Checked the second todo item to mark it as completed at (385, 330) on internal:testid=[data-testid="todo-item"s] >> nth=1 >> internal:role=checkbox
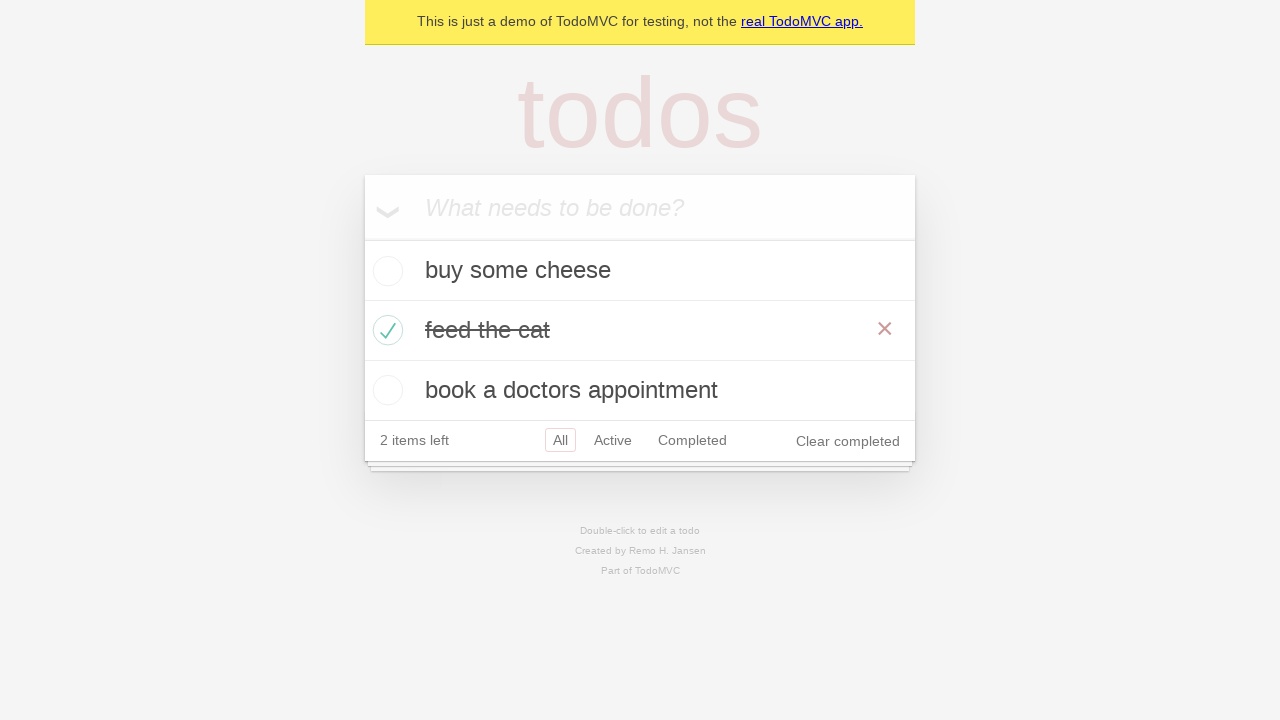

Clicked Active filter to display only active todo items at (613, 440) on internal:role=link[name="Active"i]
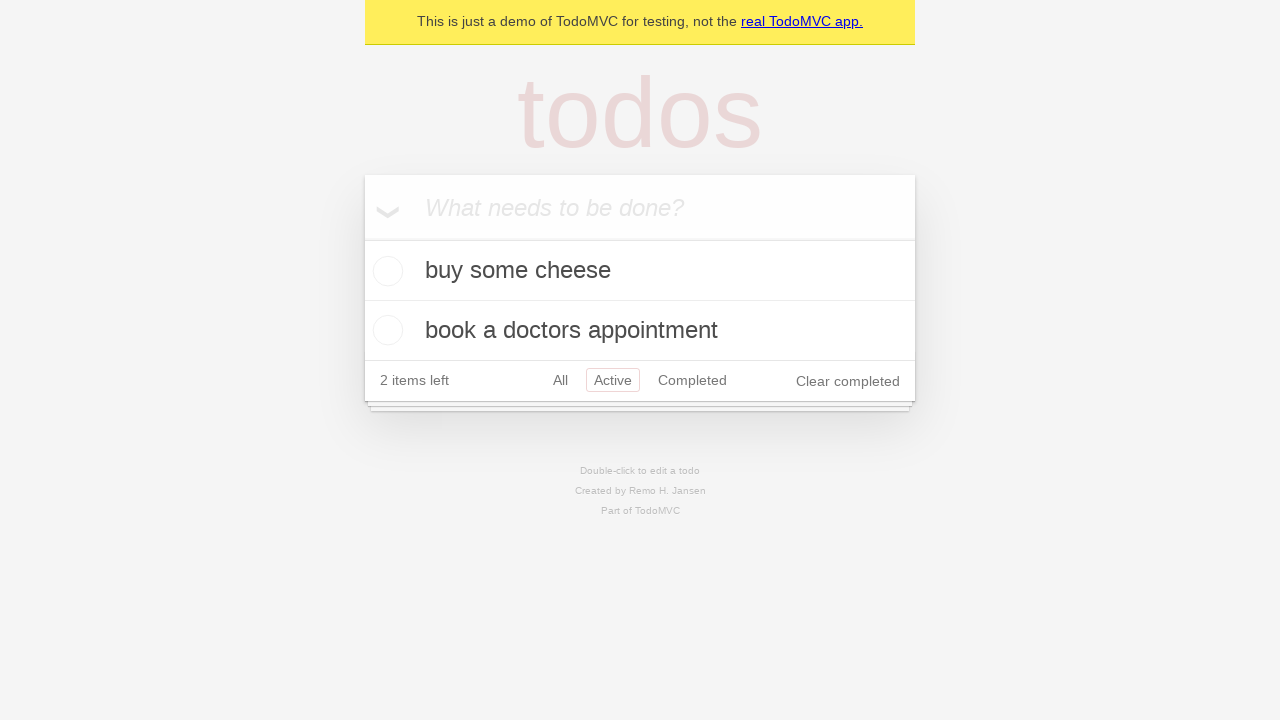

Clicked Completed filter to display only completed todo items at (692, 380) on internal:role=link[name="Completed"i]
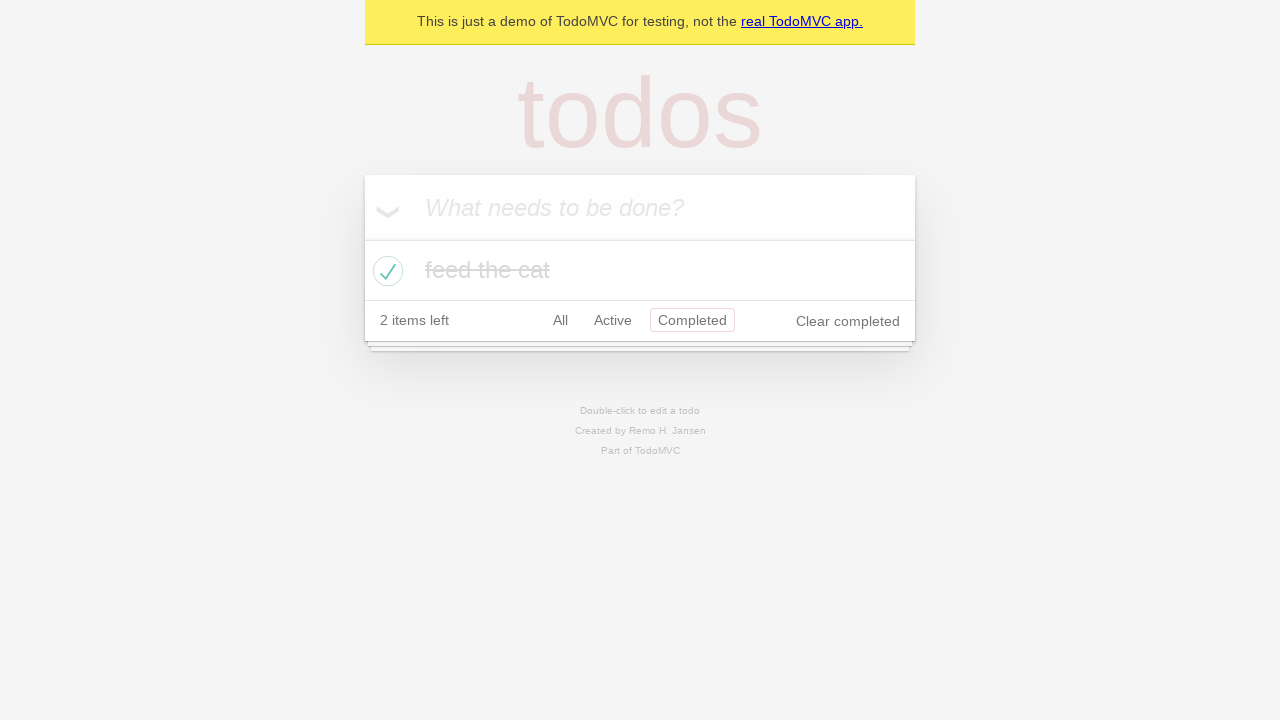

Clicked All filter to display all todo items regardless of completion status at (560, 320) on internal:role=link[name="All"i]
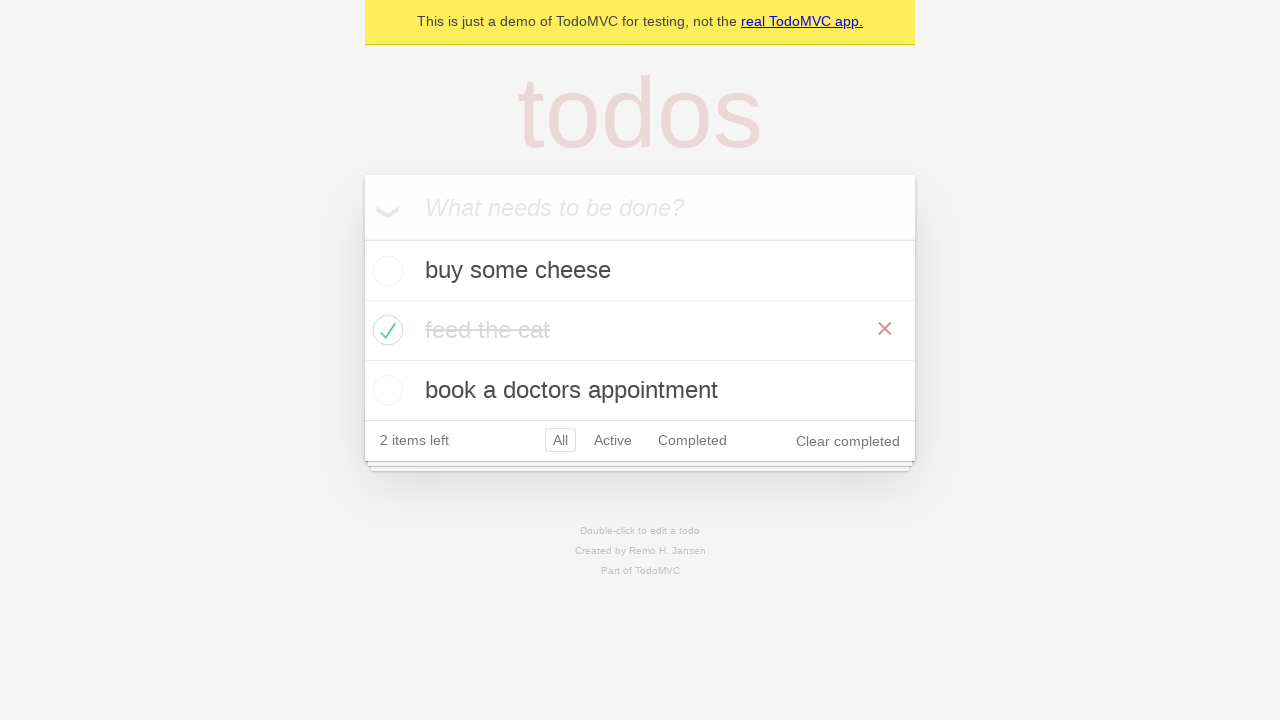

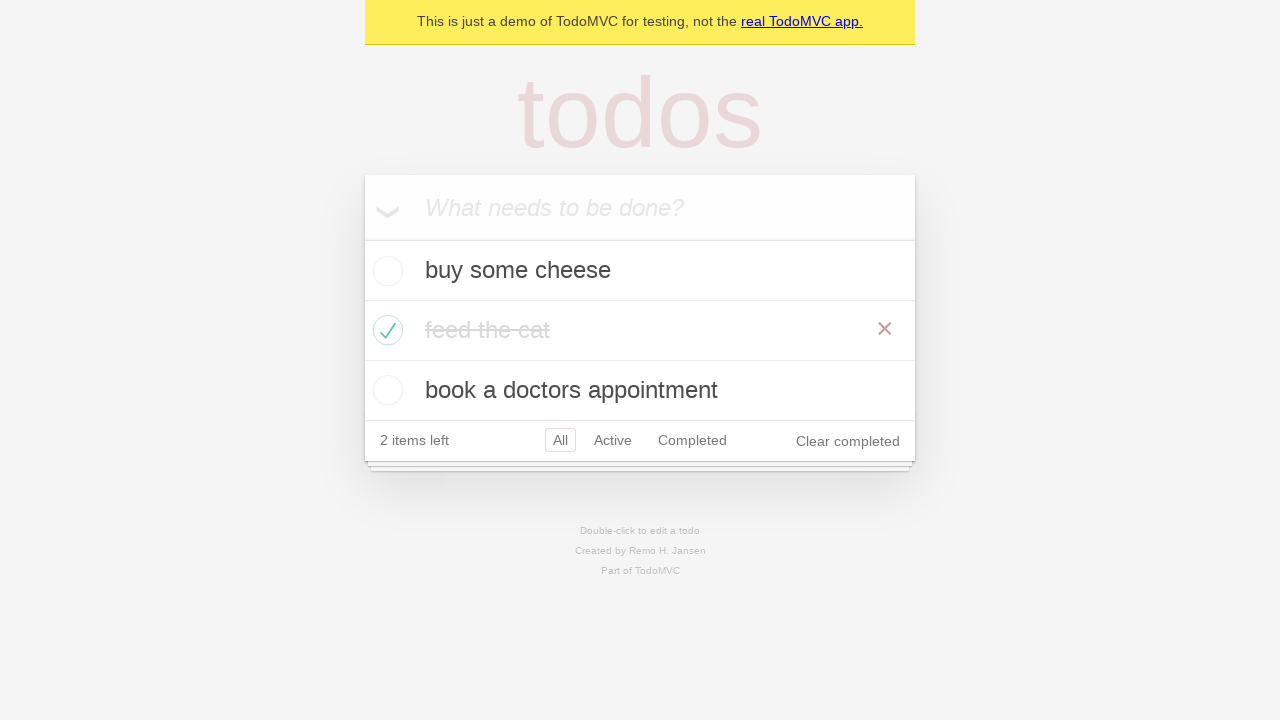